Navigates to MakeMyTrip homepage, retrieves the page title, resizes the browser window to 500x400, and gets the window handle.

Starting URL: https://www.makemytrip.com/

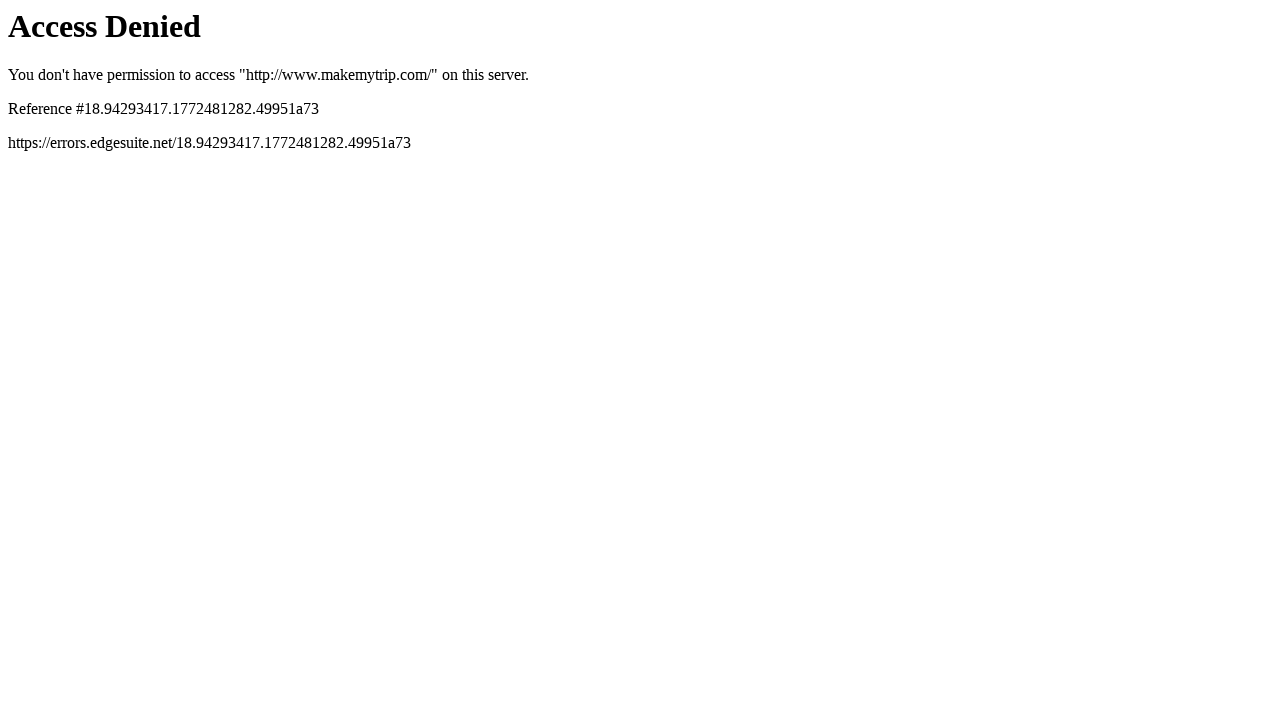

Retrieved page title from MakeMyTrip homepage
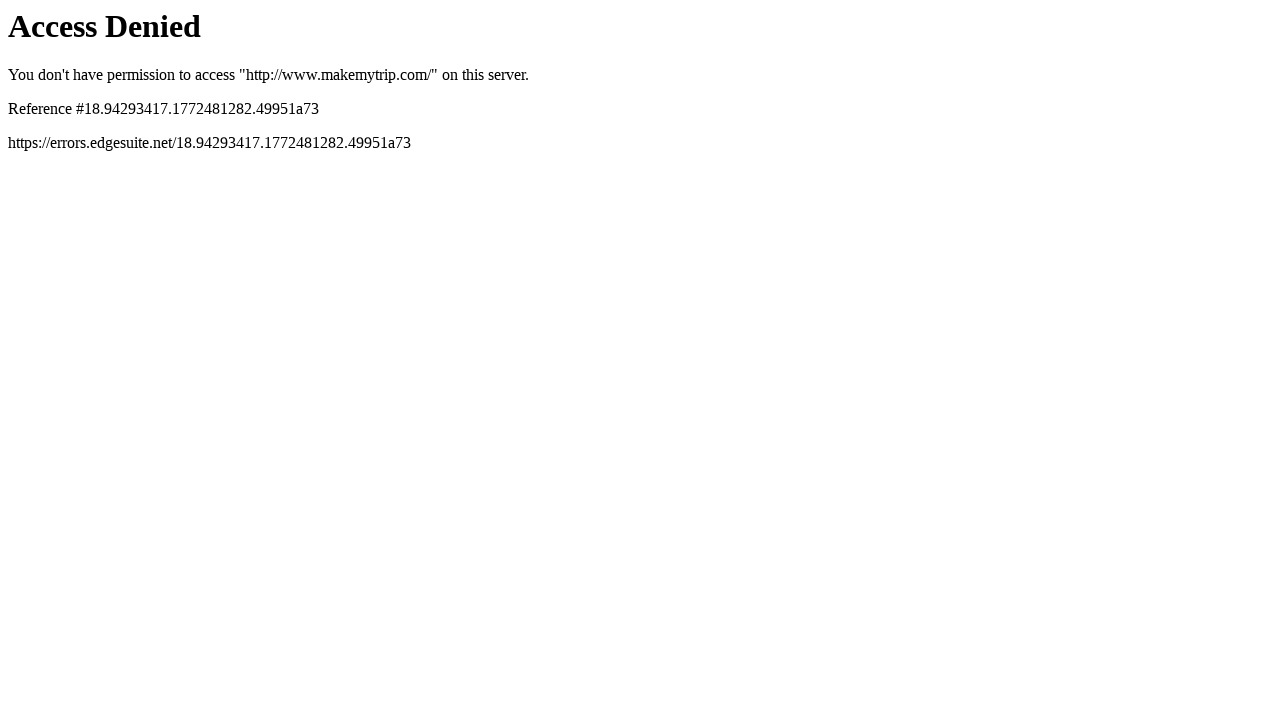

Resized browser window to 500x400
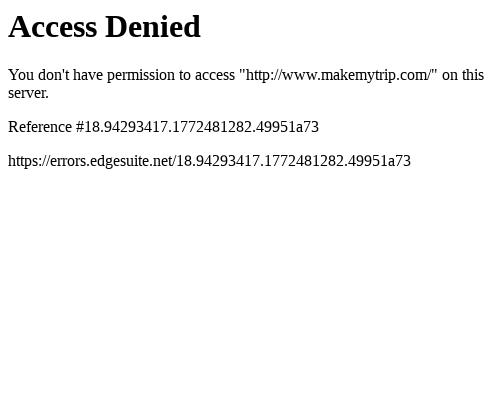

Retrieved and printed page URL and window information
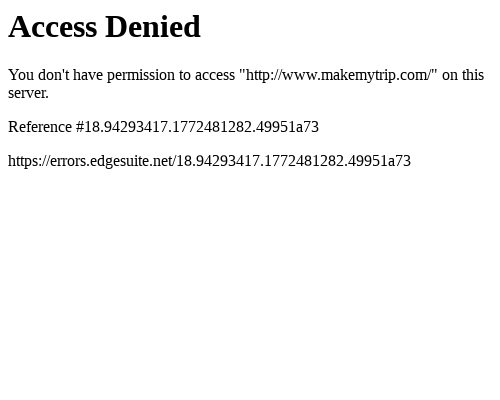

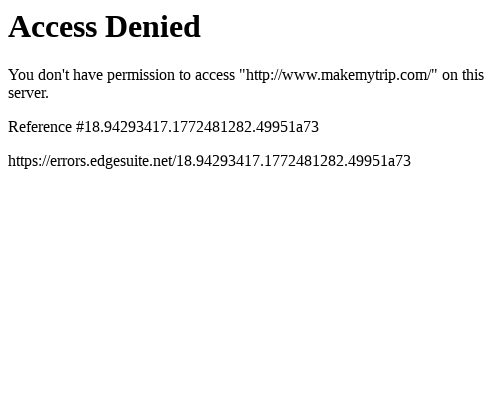